Tests a normal loading webpage by clicking on the "NormalWeb" link and verifying the page title displays correctly as "Normal load website".

Starting URL: https://curso.testautomation.es

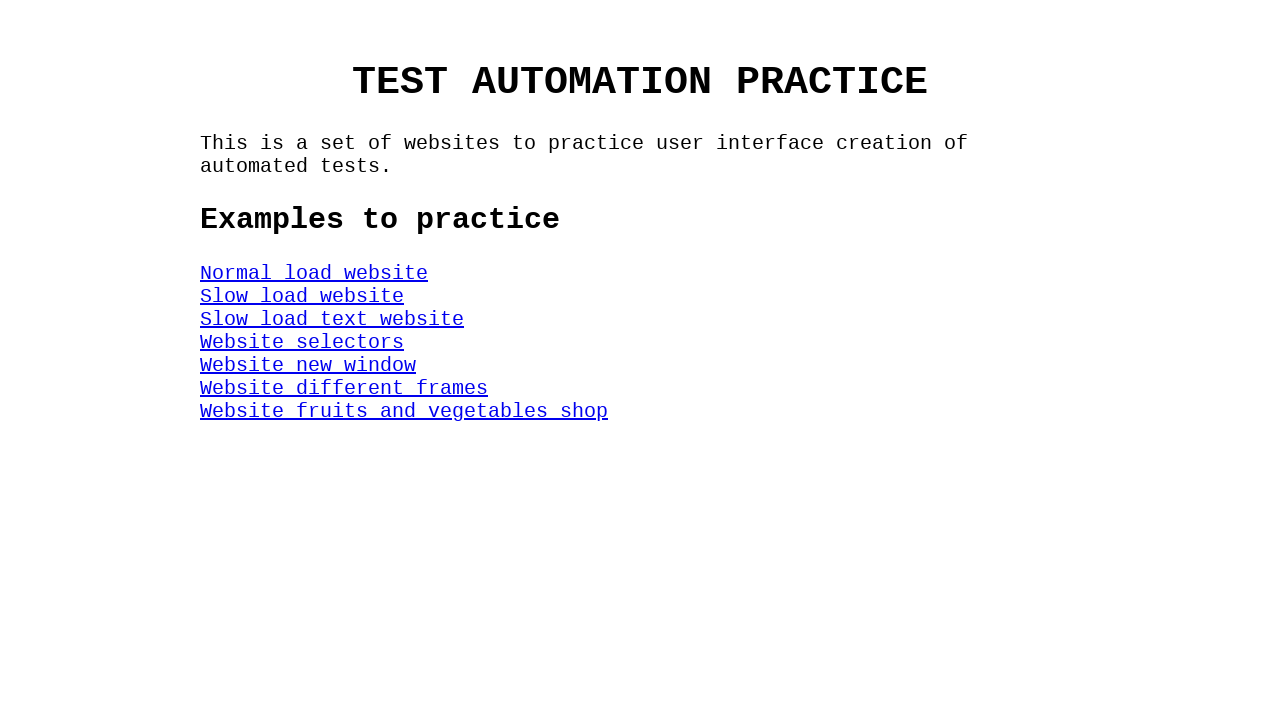

Clicked on the 'NormalWeb' link at (314, 273) on #NormalWeb
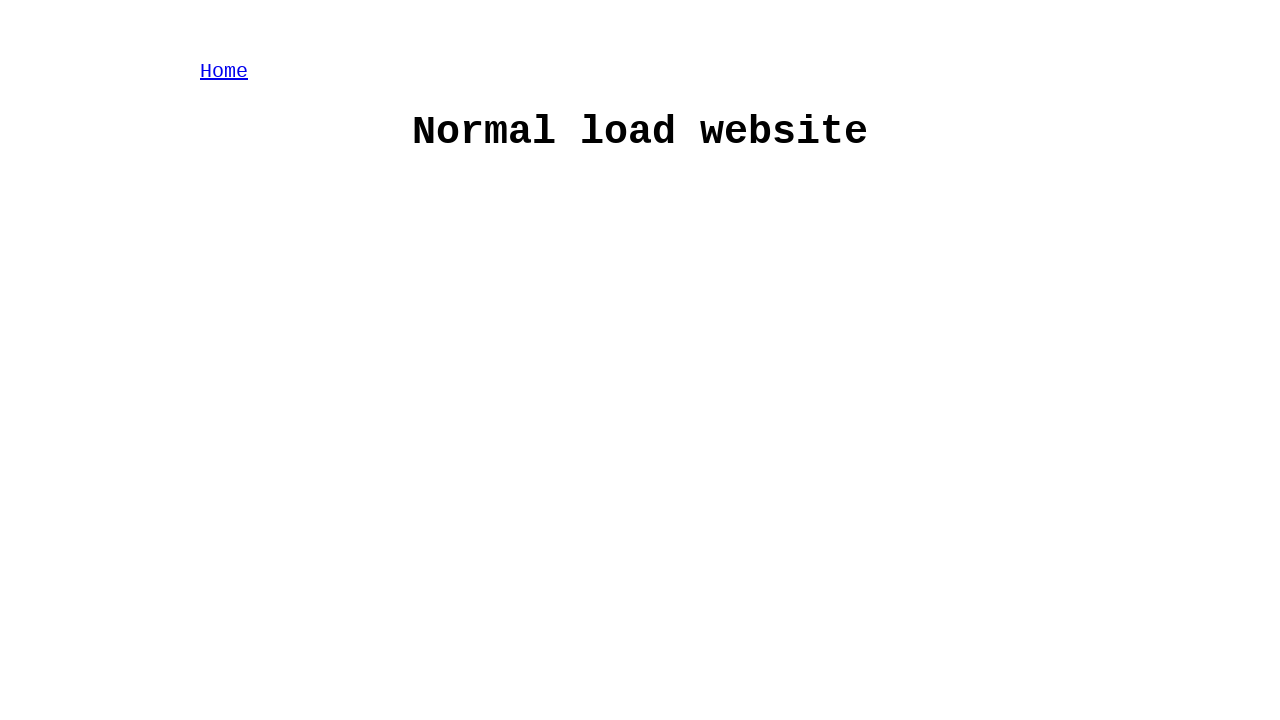

H1 title element loaded
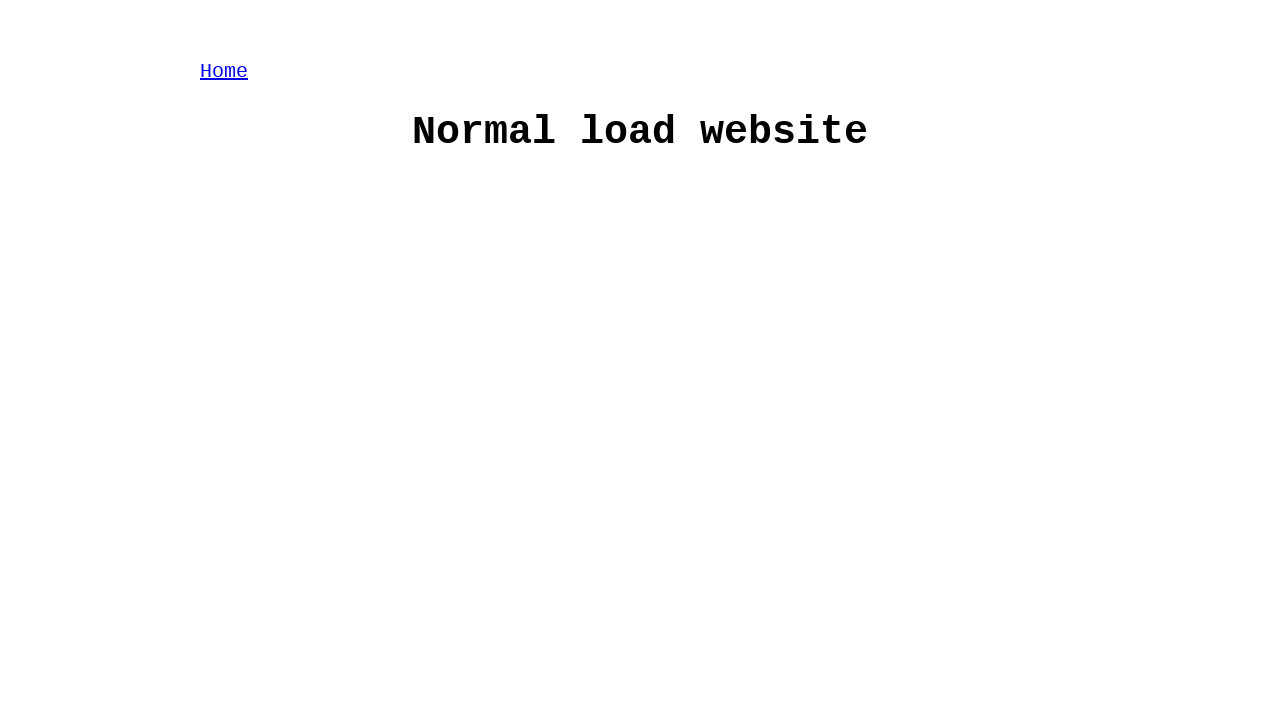

Located h1 title element
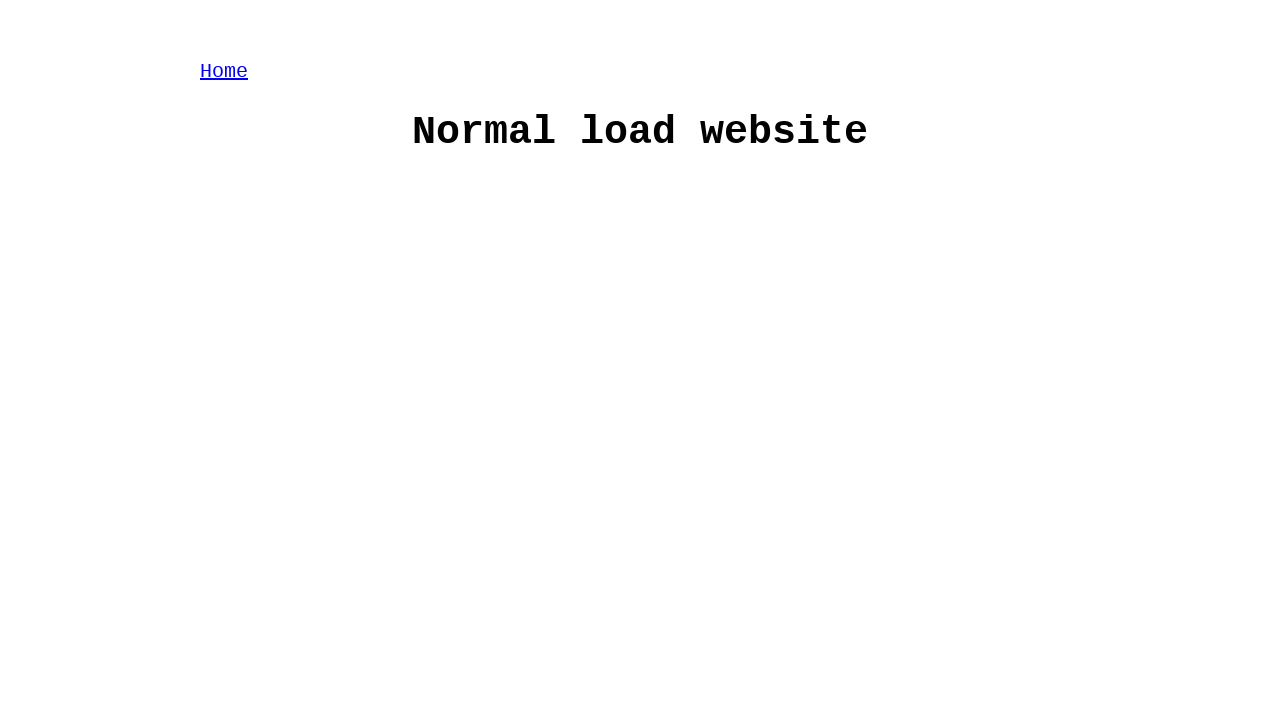

Verified page title displays 'Normal load website'
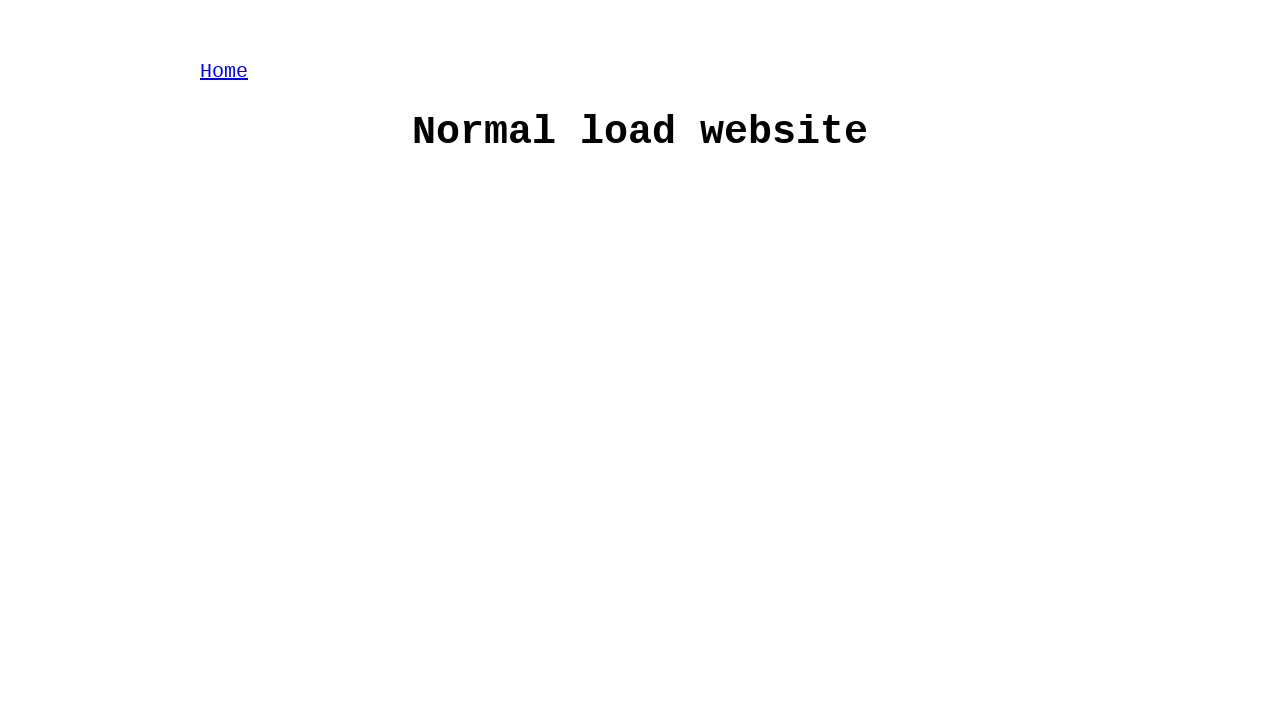

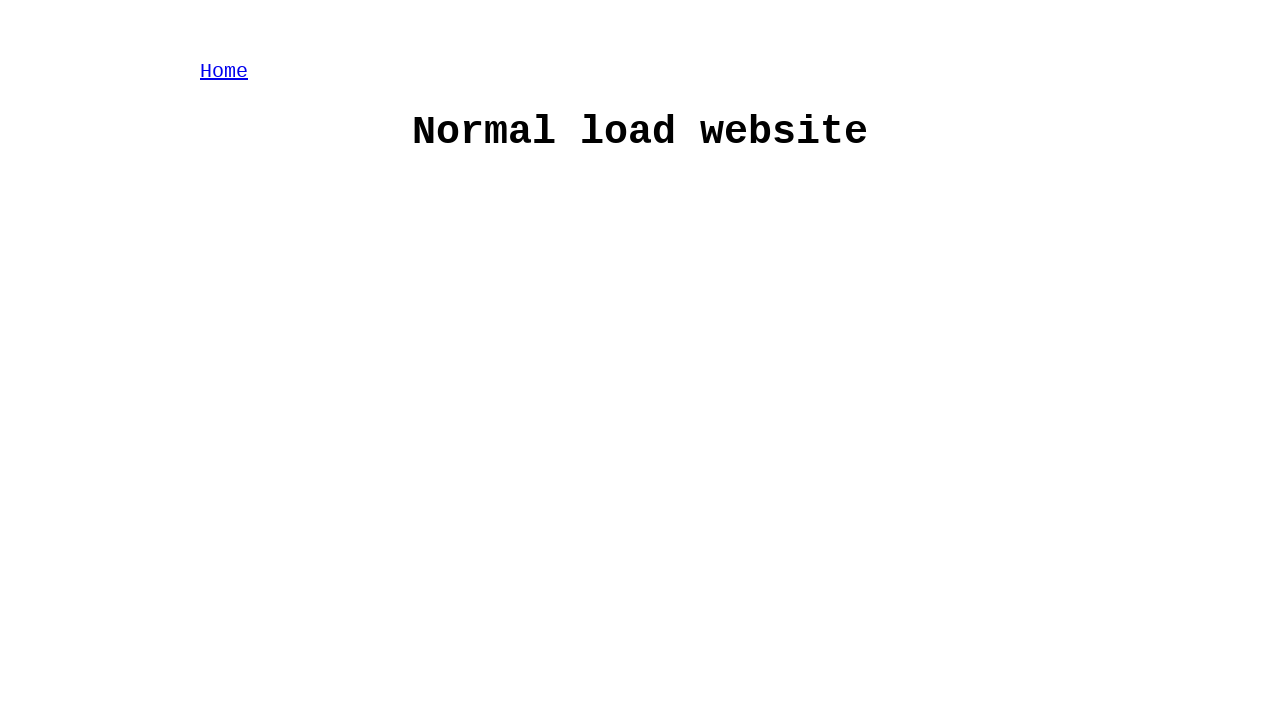